Tests user registration flow on ParaBank demo site by filling out the registration form with personal details, address, and account credentials, then verifying successful account creation.

Starting URL: https://parabank.parasoft.com/parabank/index.htm

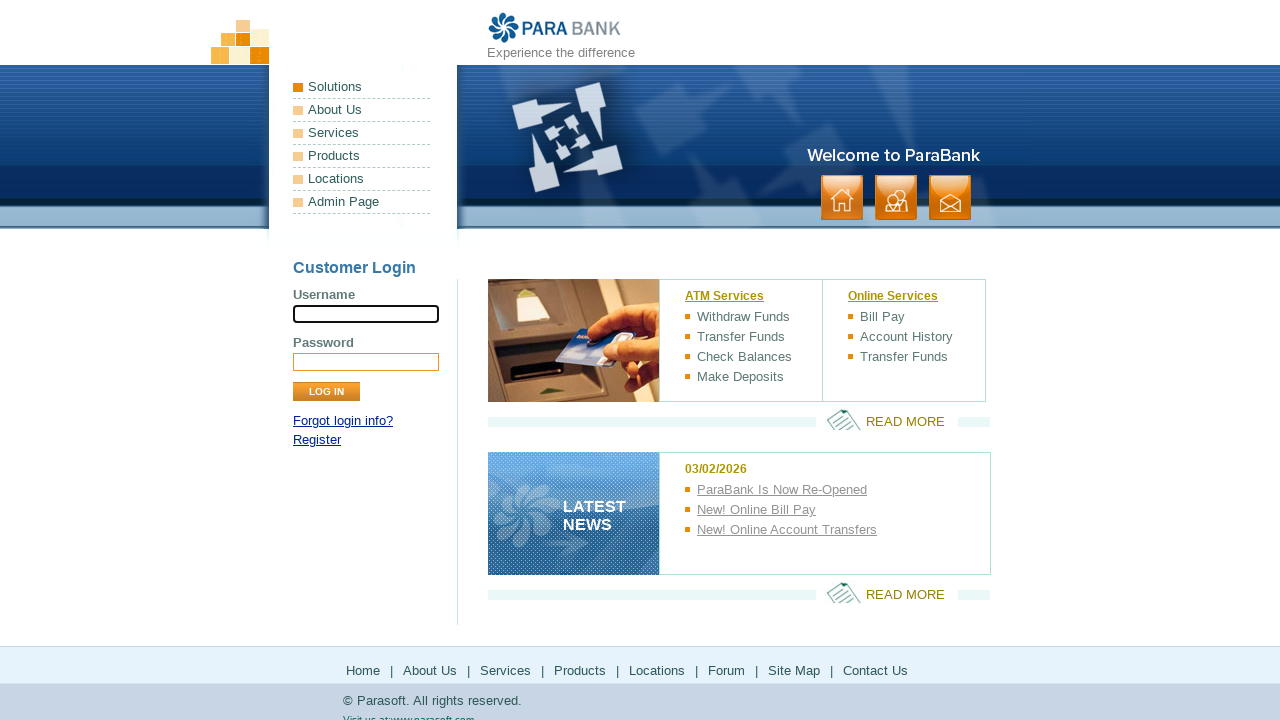

Clicked Register link at (317, 440) on a:text('Register')
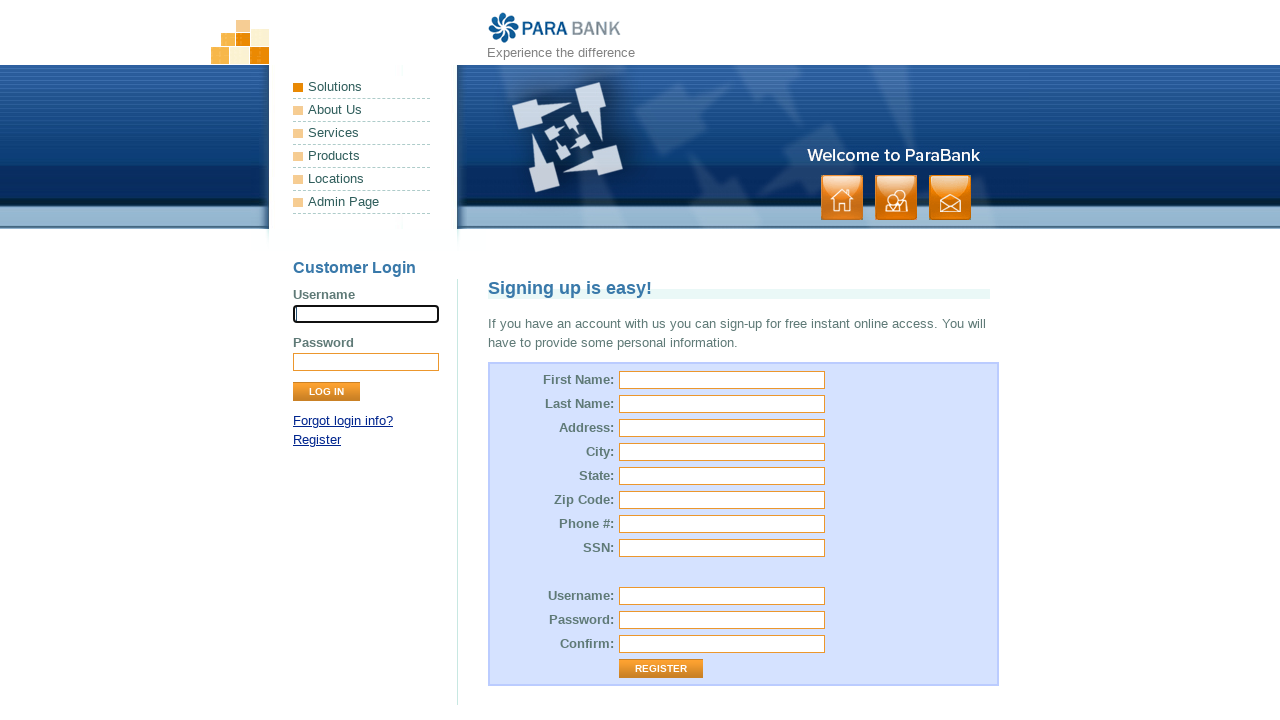

Registration form loaded
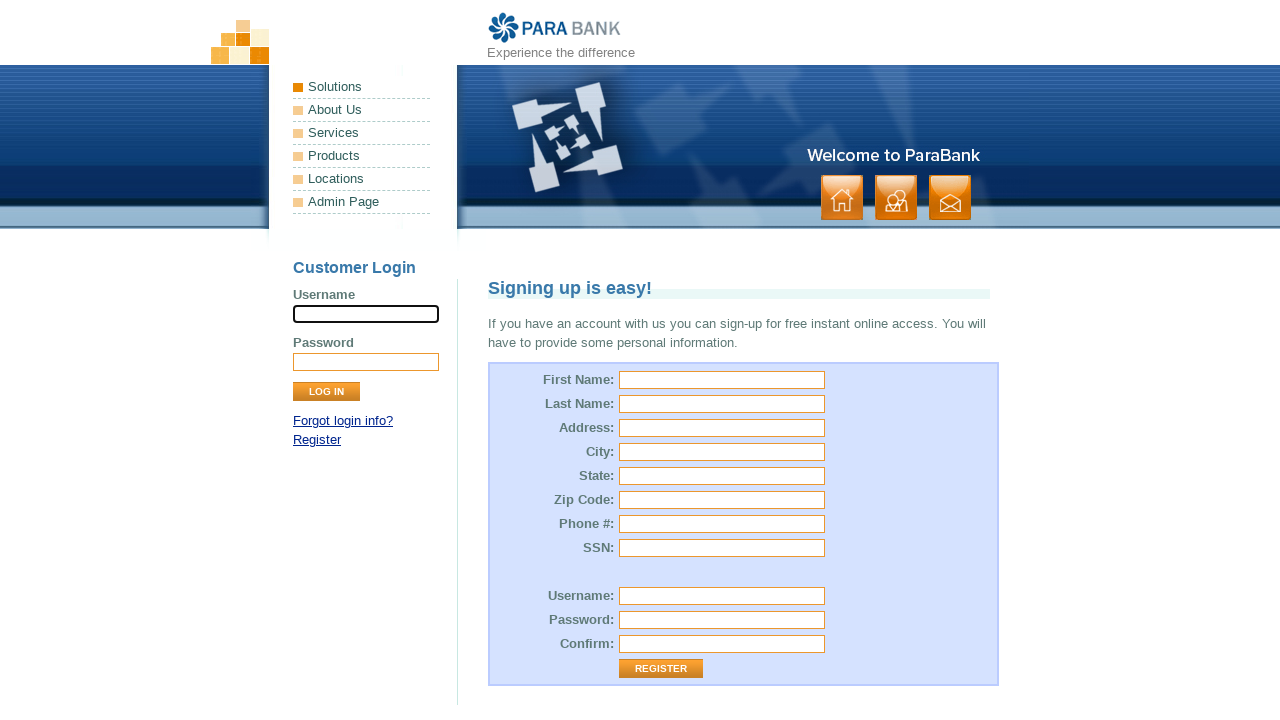

Filled first name with 'John' on #customer\.firstName
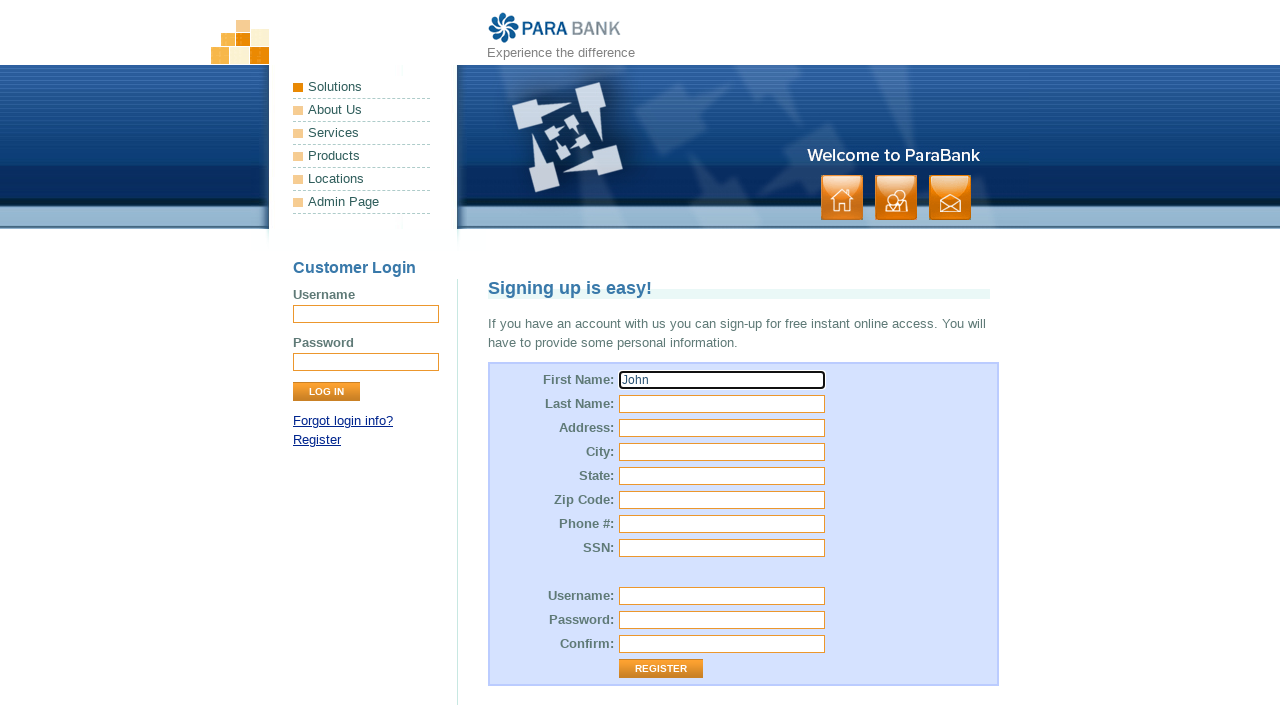

Filled last name with 'Smith' on #customer\.lastName
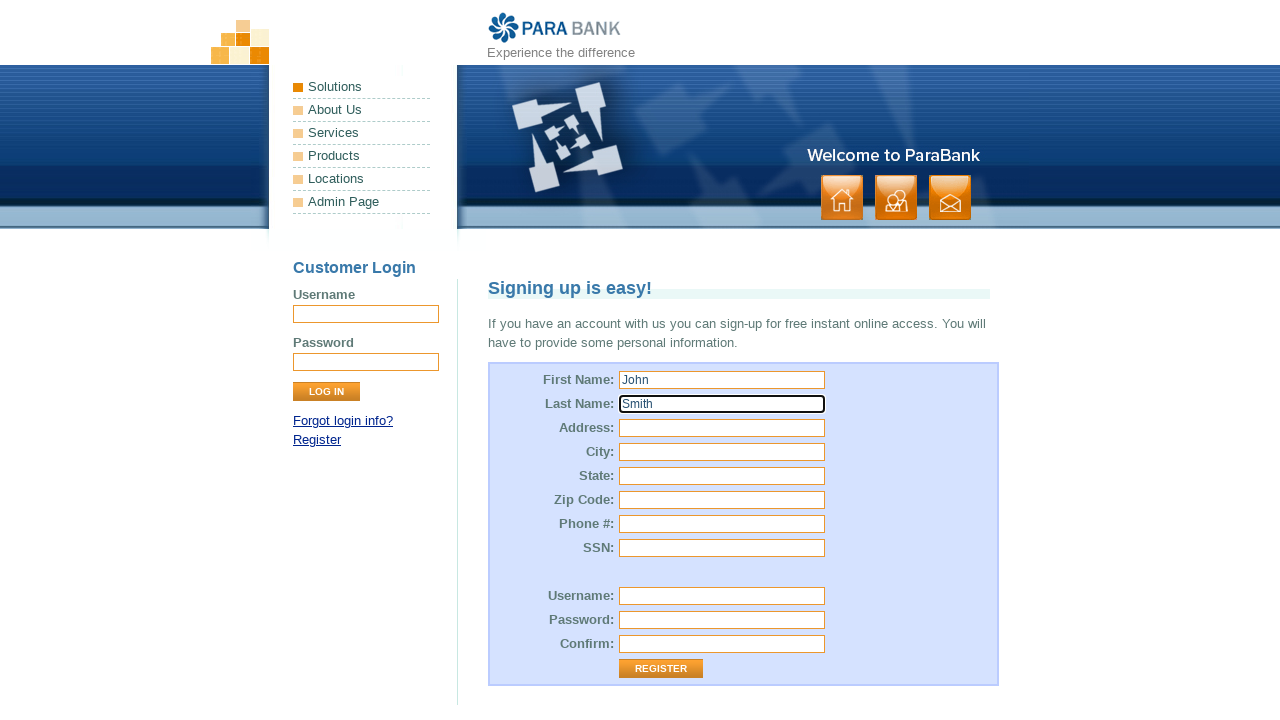

Filled street address with '123 Oak Street' on #customer\.address\.street
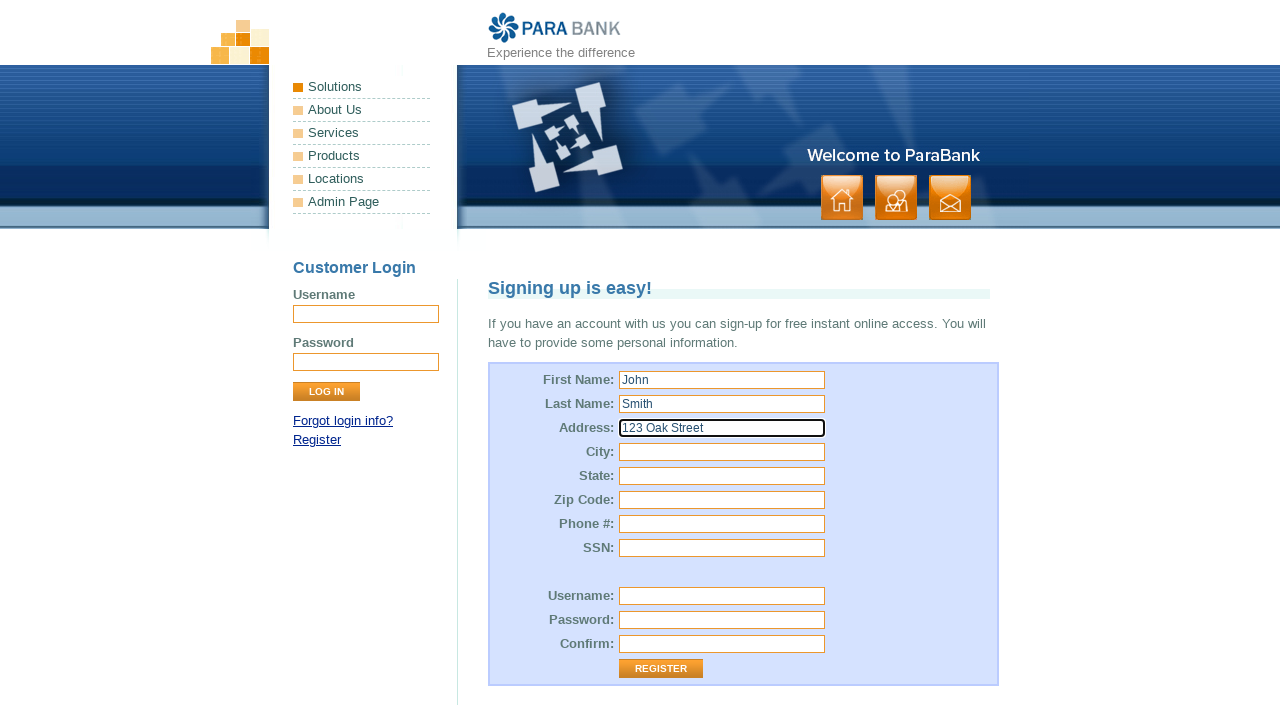

Filled city with 'Portland' on #customer\.address\.city
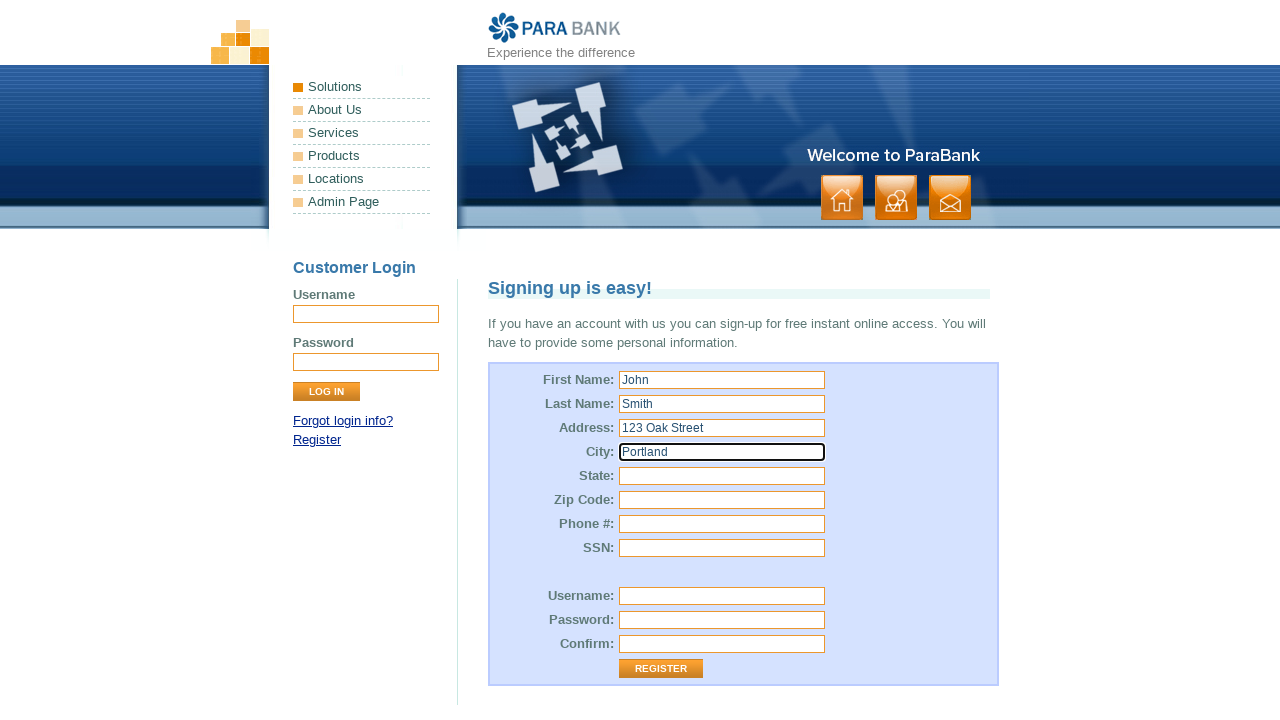

Filled state with 'Oregon' on #customer\.address\.state
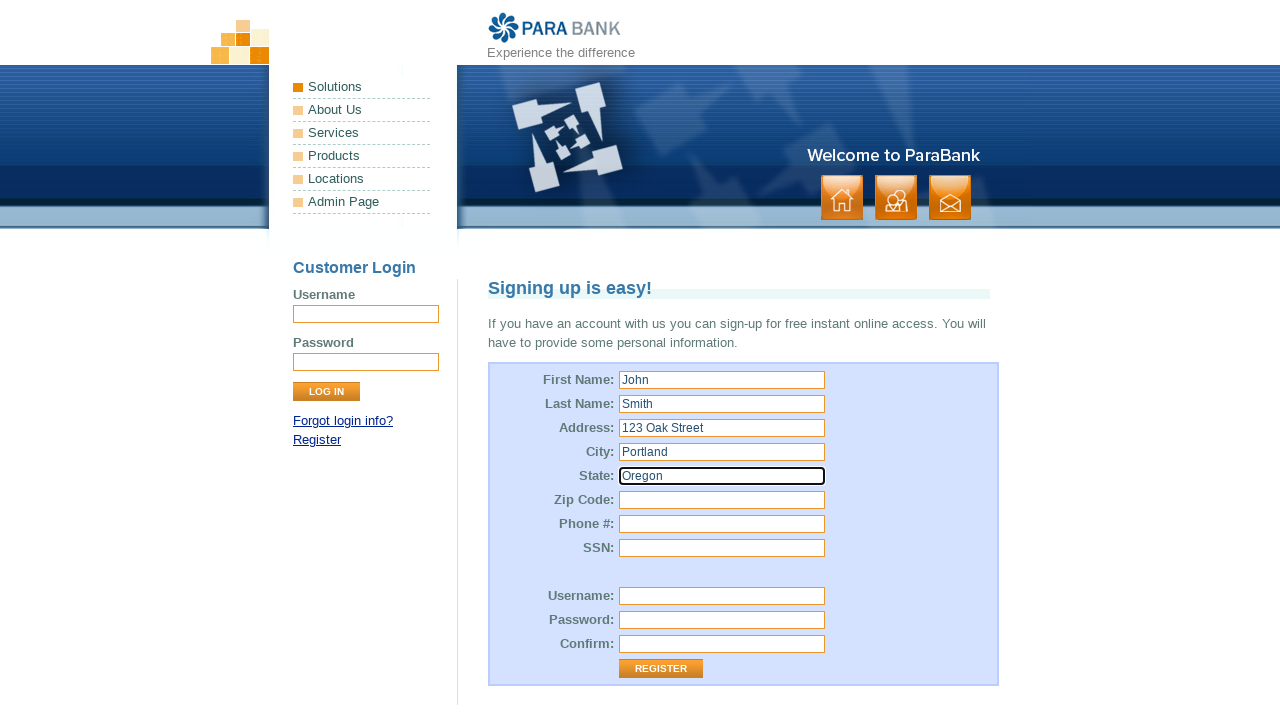

Filled zip code with '97201' on #customer\.address\.zipCode
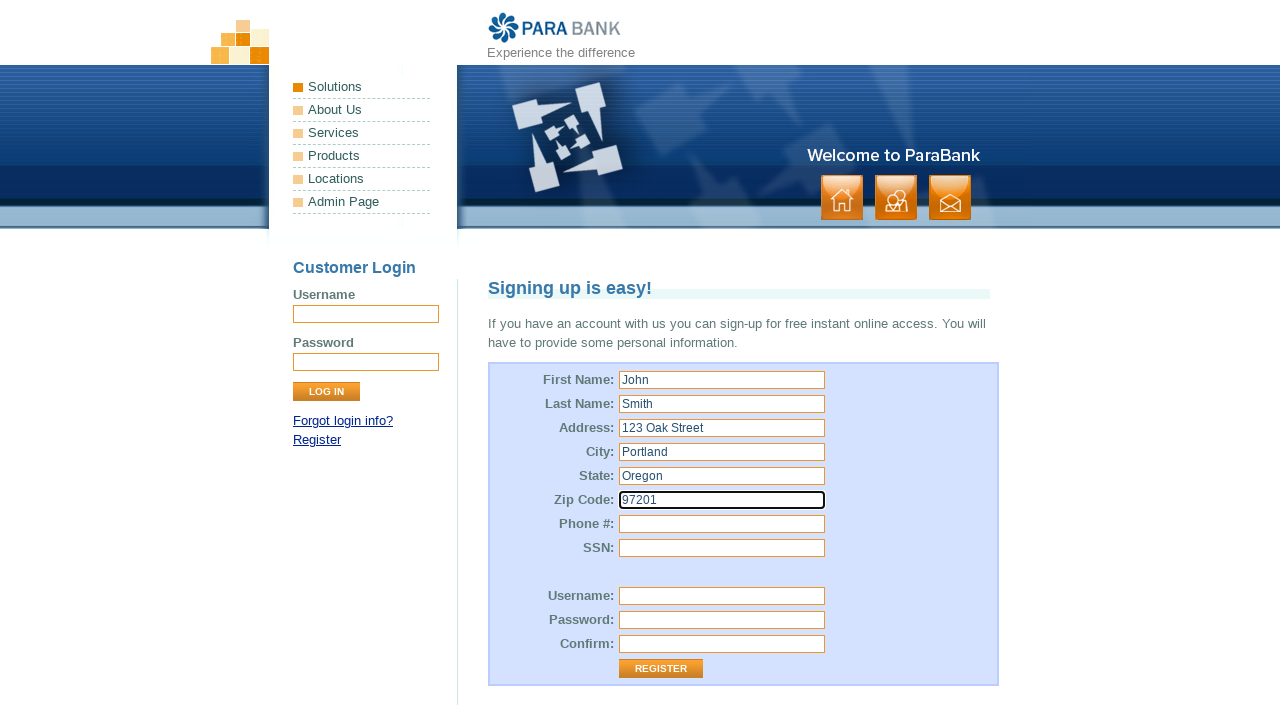

Filled phone number with '5035551234' on #customer\.phoneNumber
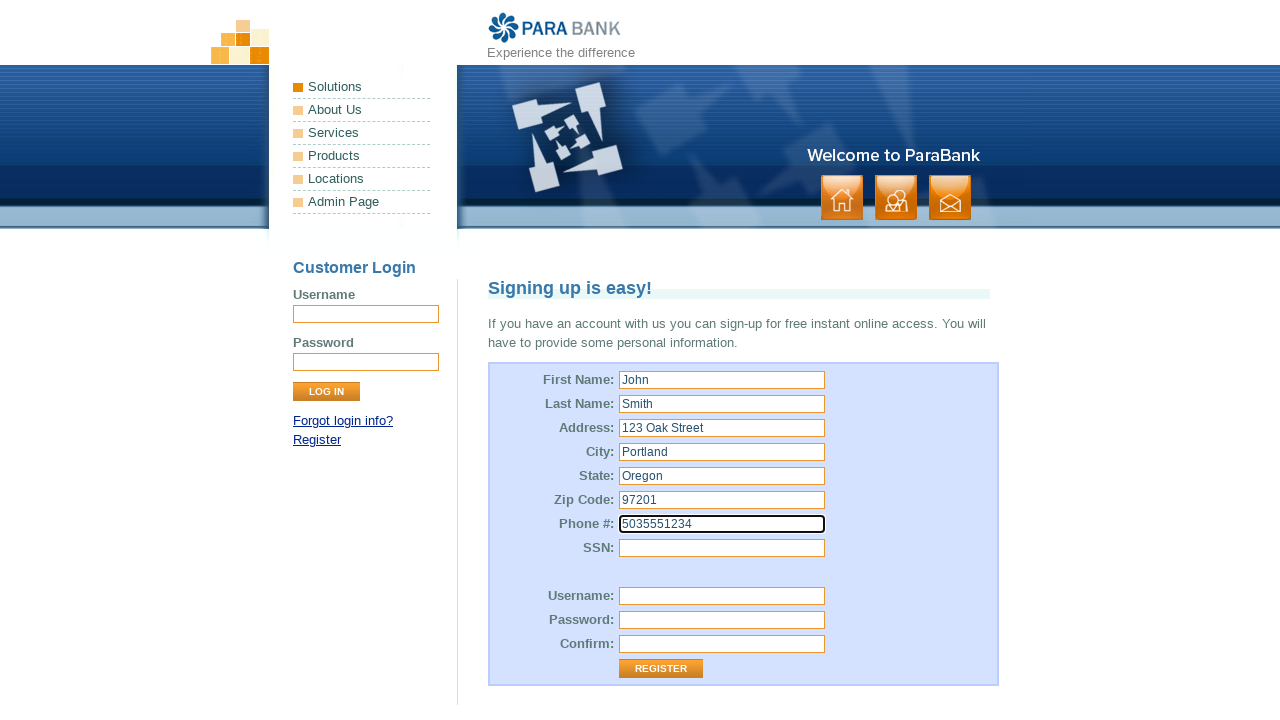

Filled SSN with '123456789' on #customer\.ssn
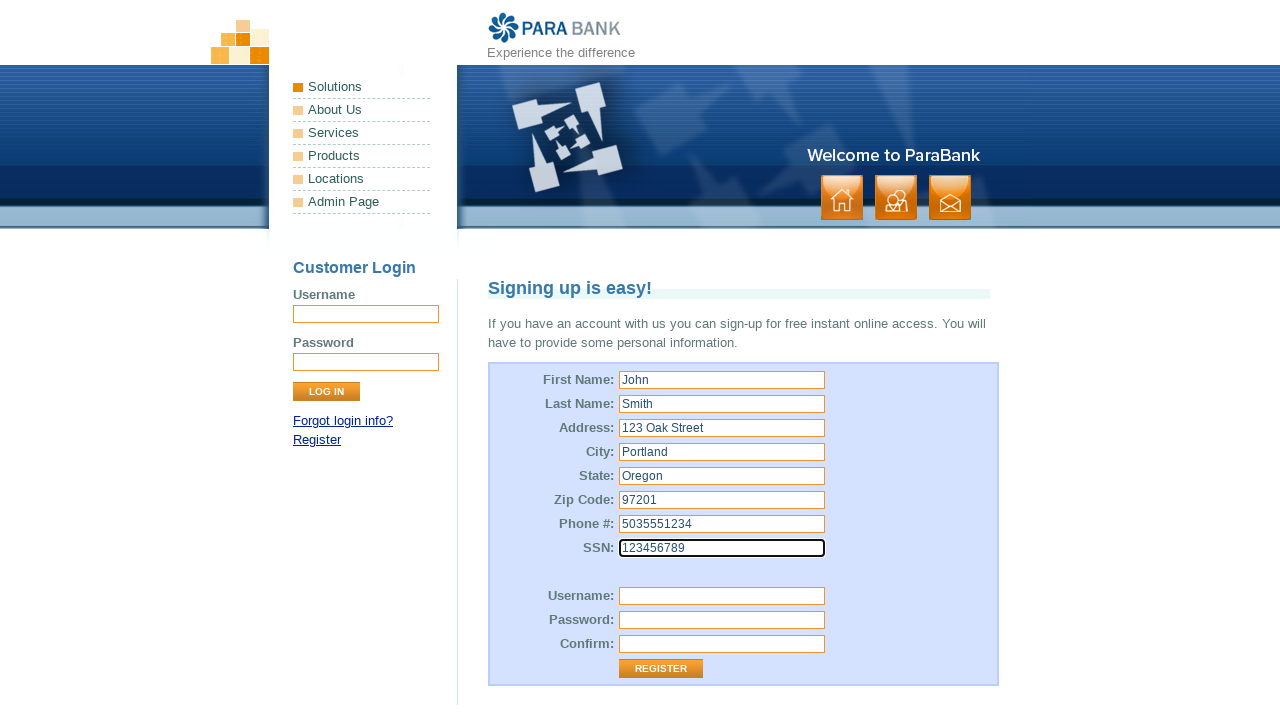

Filled username with 'testuser_1772445436' on #customer\.username
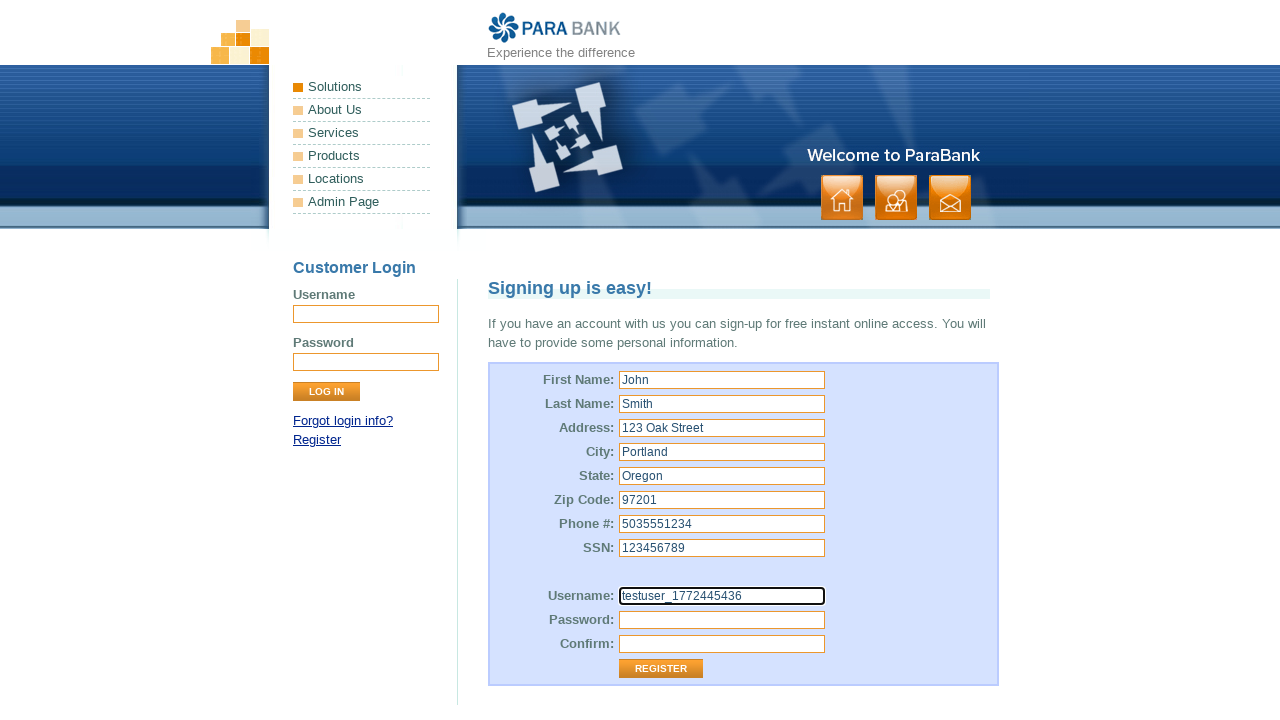

Filled password field on #customer\.password
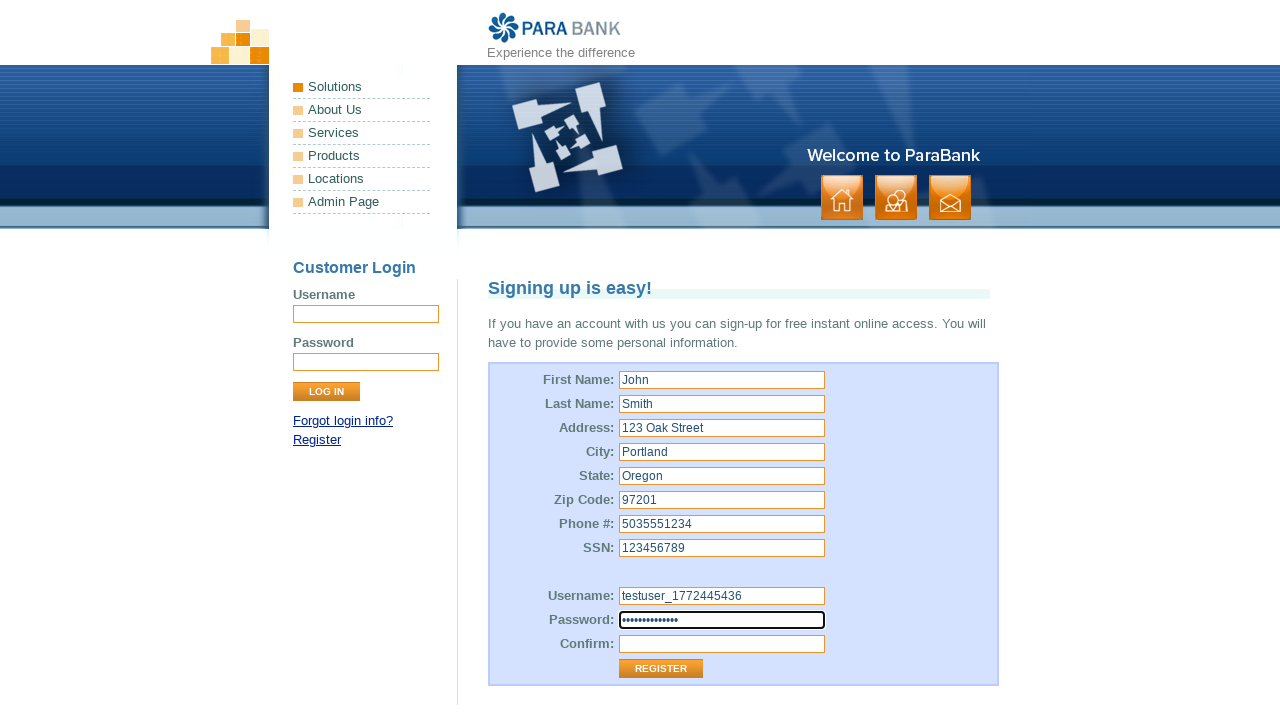

Filled repeated password field on #repeatedPassword
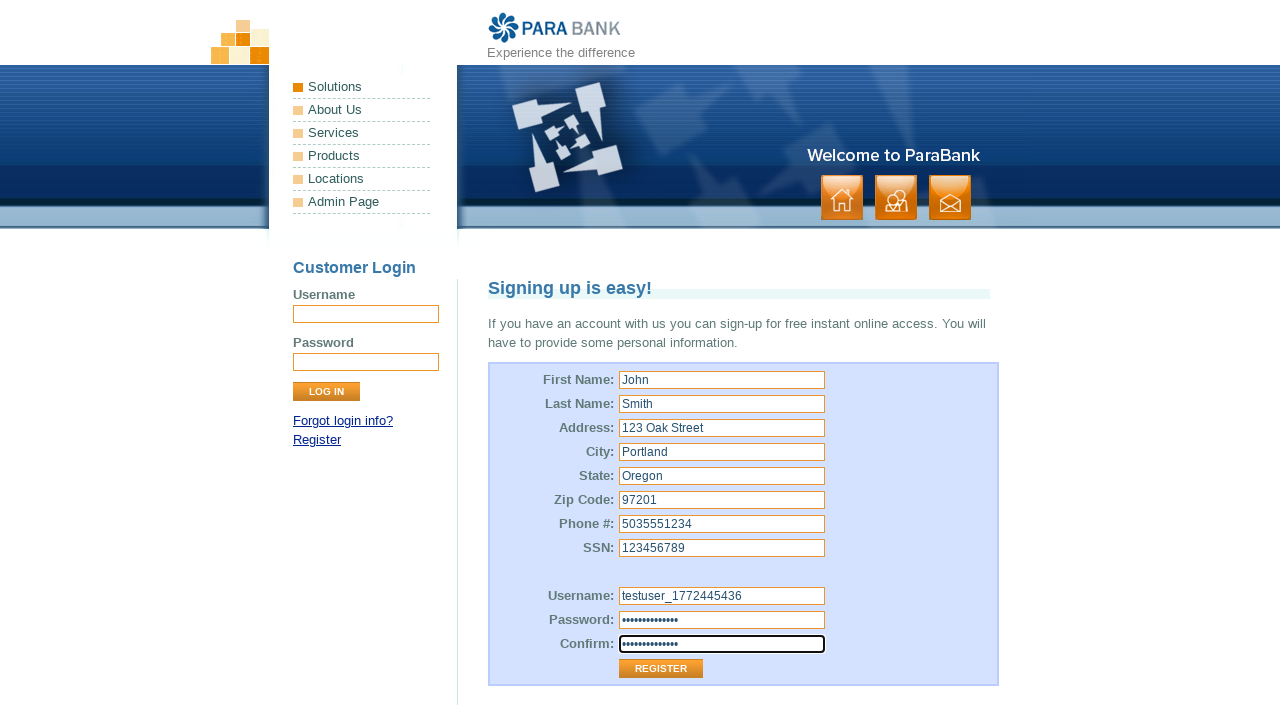

Clicked Register button to submit form at (661, 669) on input[type='submit'][value='Register']
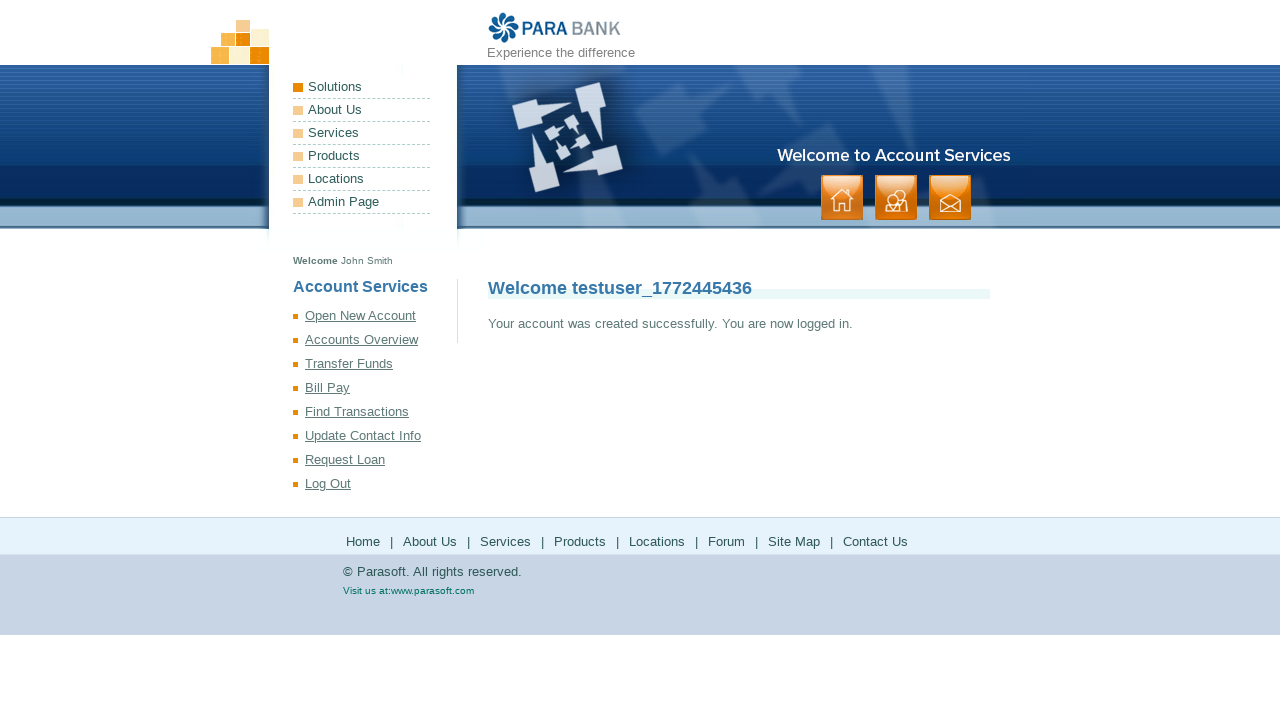

Registration success message displayed
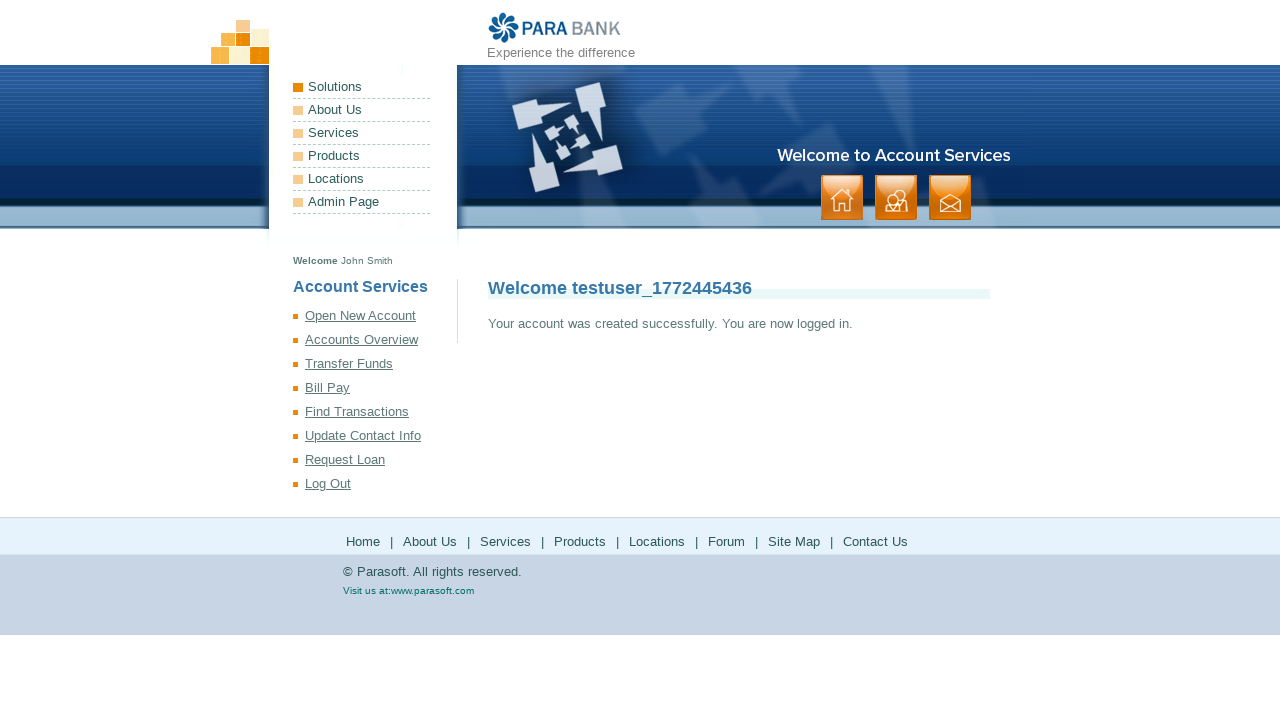

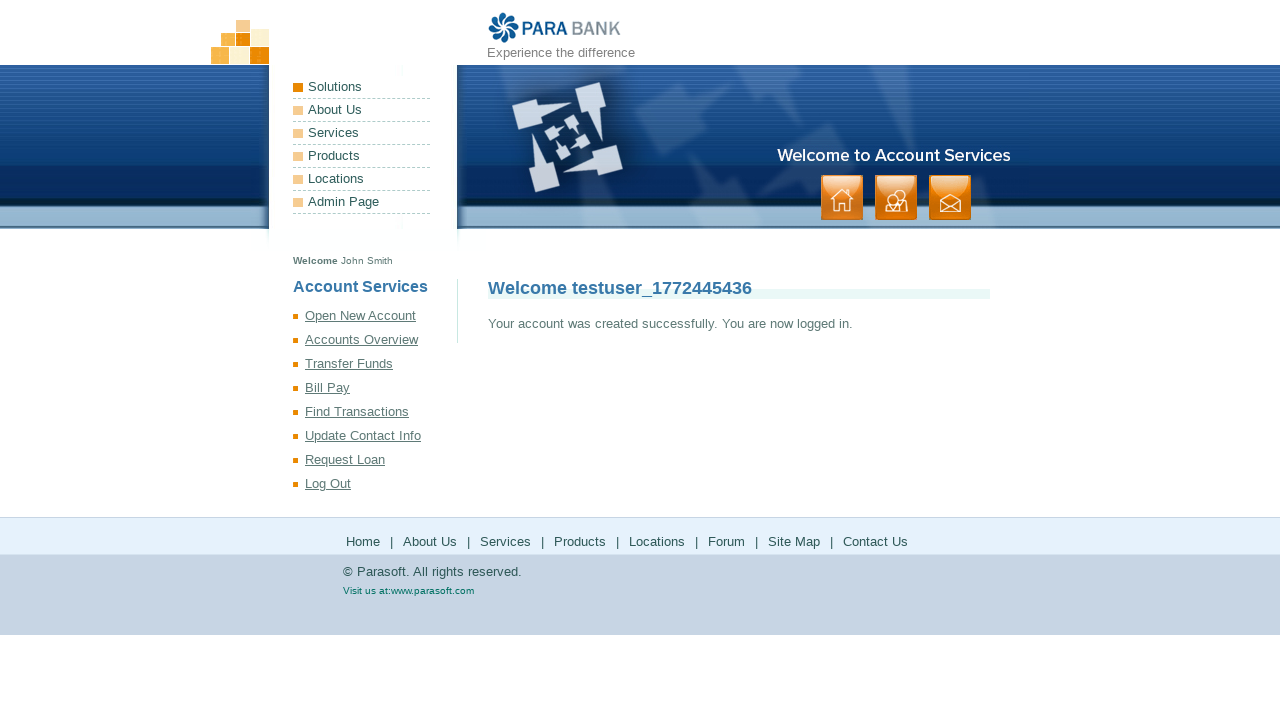